Tests text box form with parameterized data by filling name, email, and addresses then validating the output

Starting URL: https://demoqa.com/

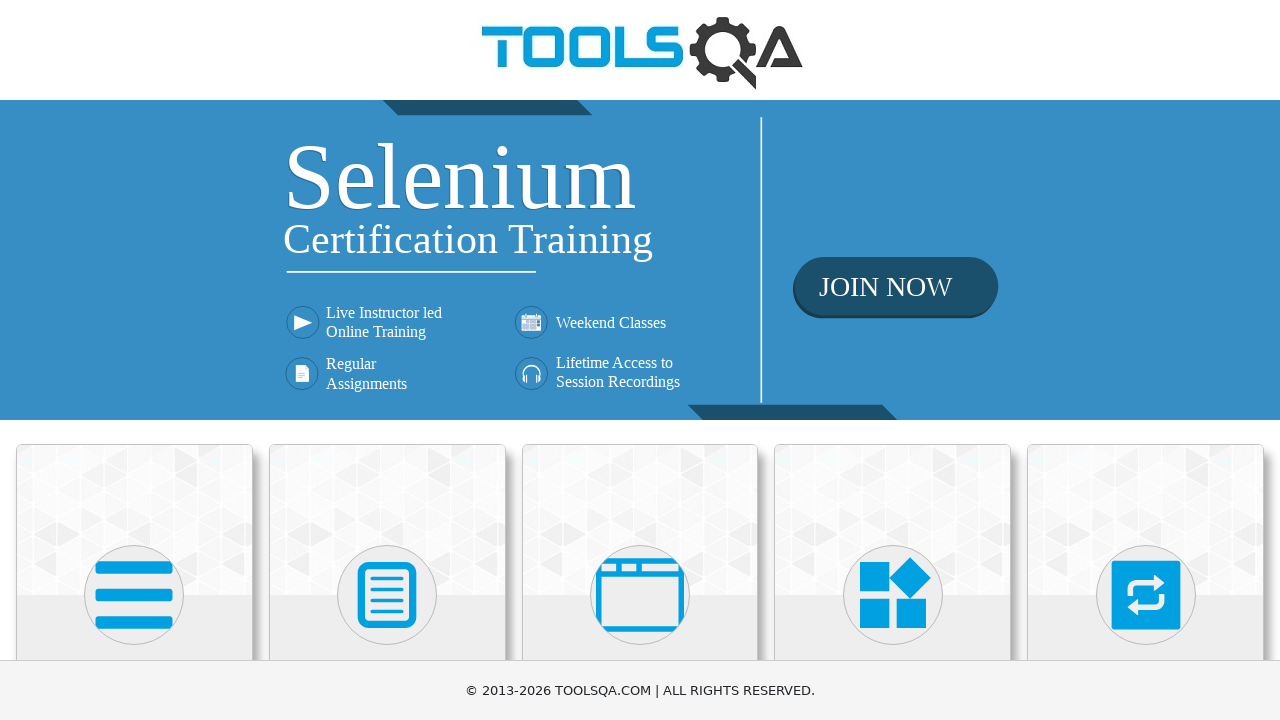

Clicked on Elements section at (134, 360) on text=Elements
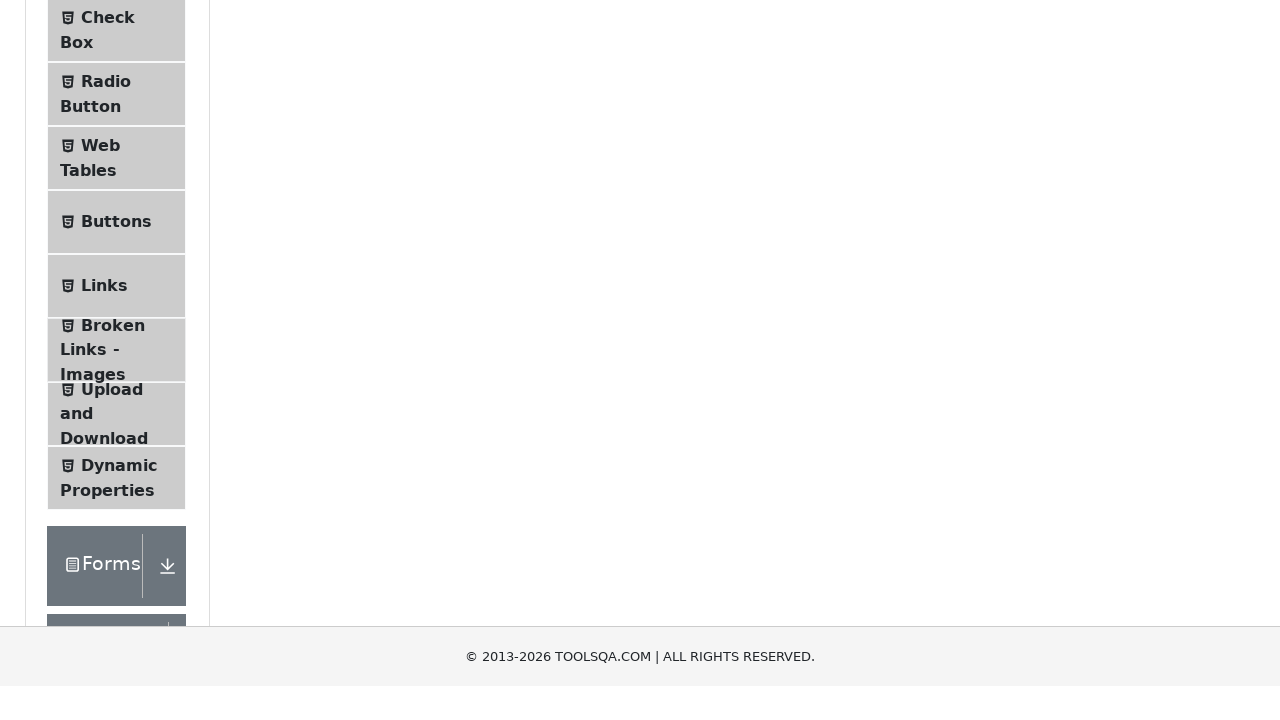

Clicked on Text Box element at (119, 261) on text=Text Box
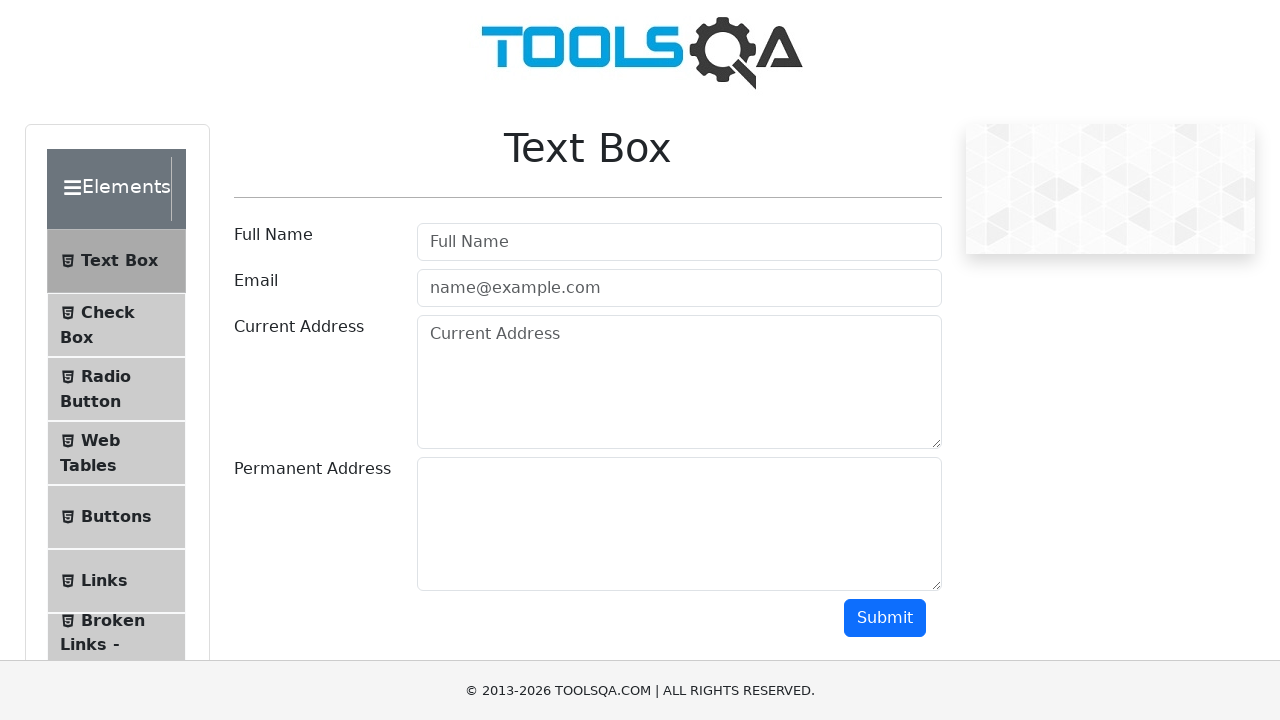

Filled name field with 'John Doe' on #userName
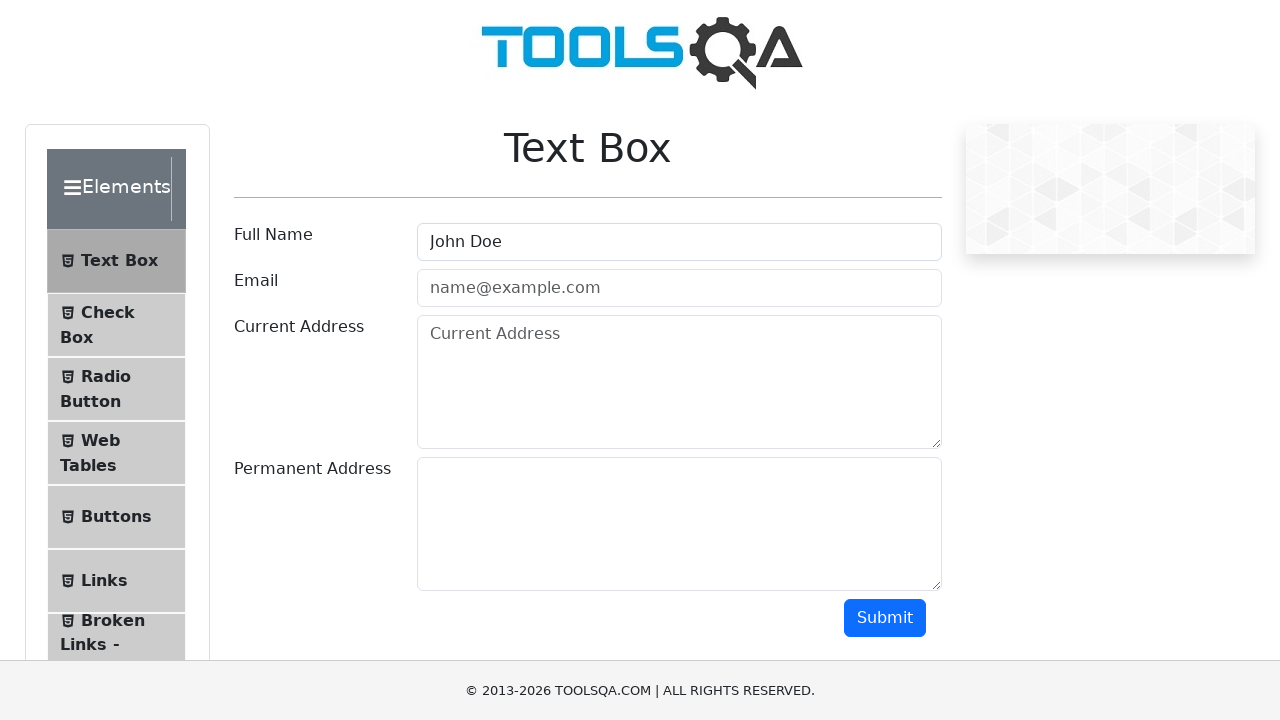

Filled email field with 'john.doe@example.com' on #userEmail
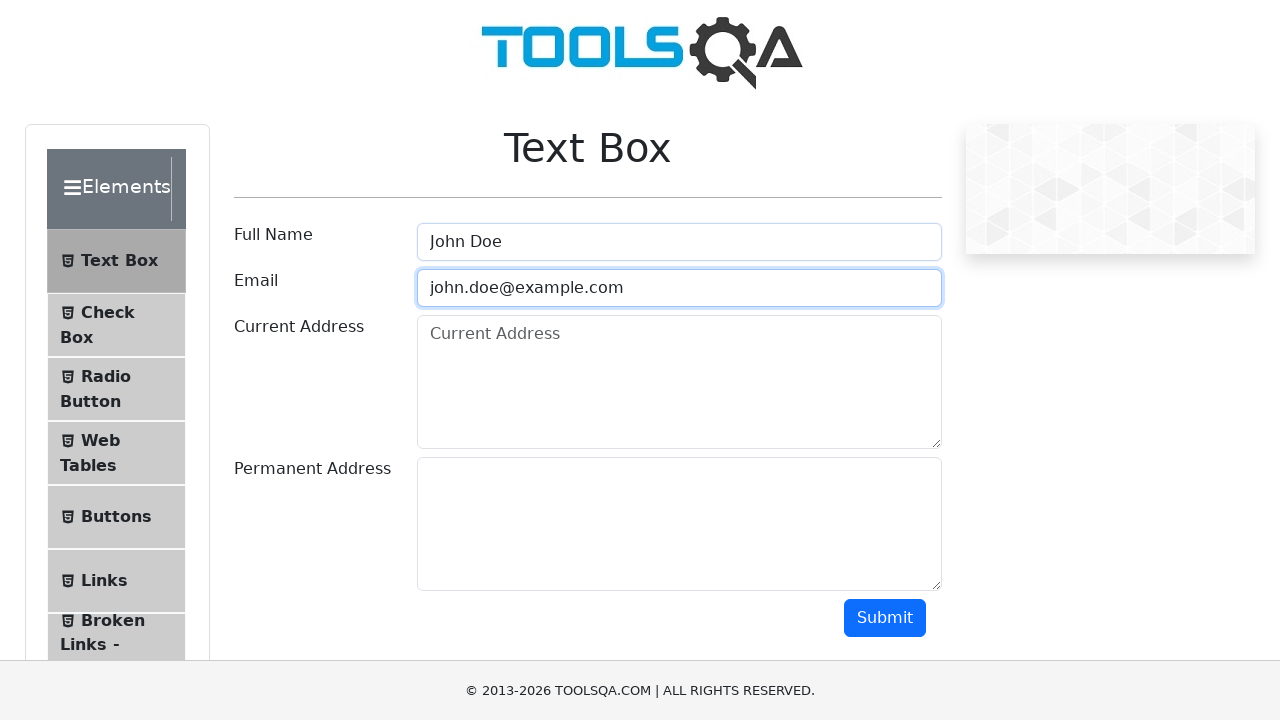

Filled current address field with '123 Main Street' on #currentAddress
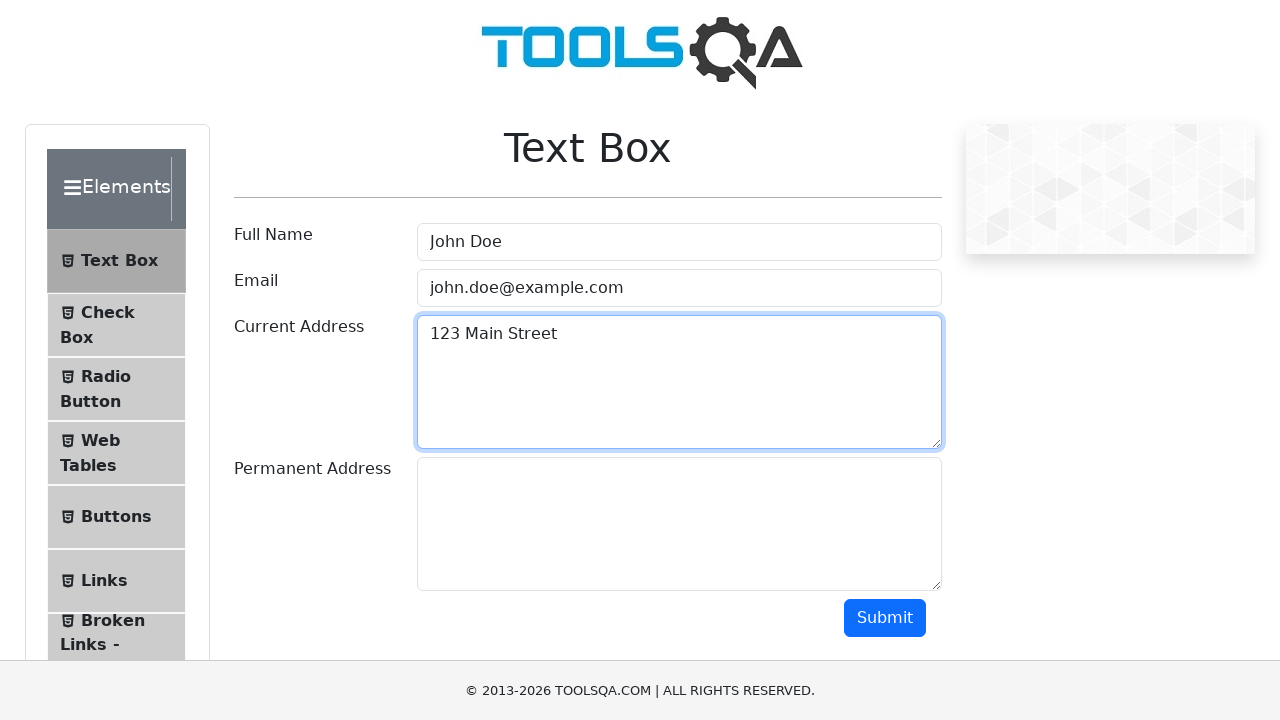

Filled permanent address field with '456 Oak Avenue' on #permanentAddress
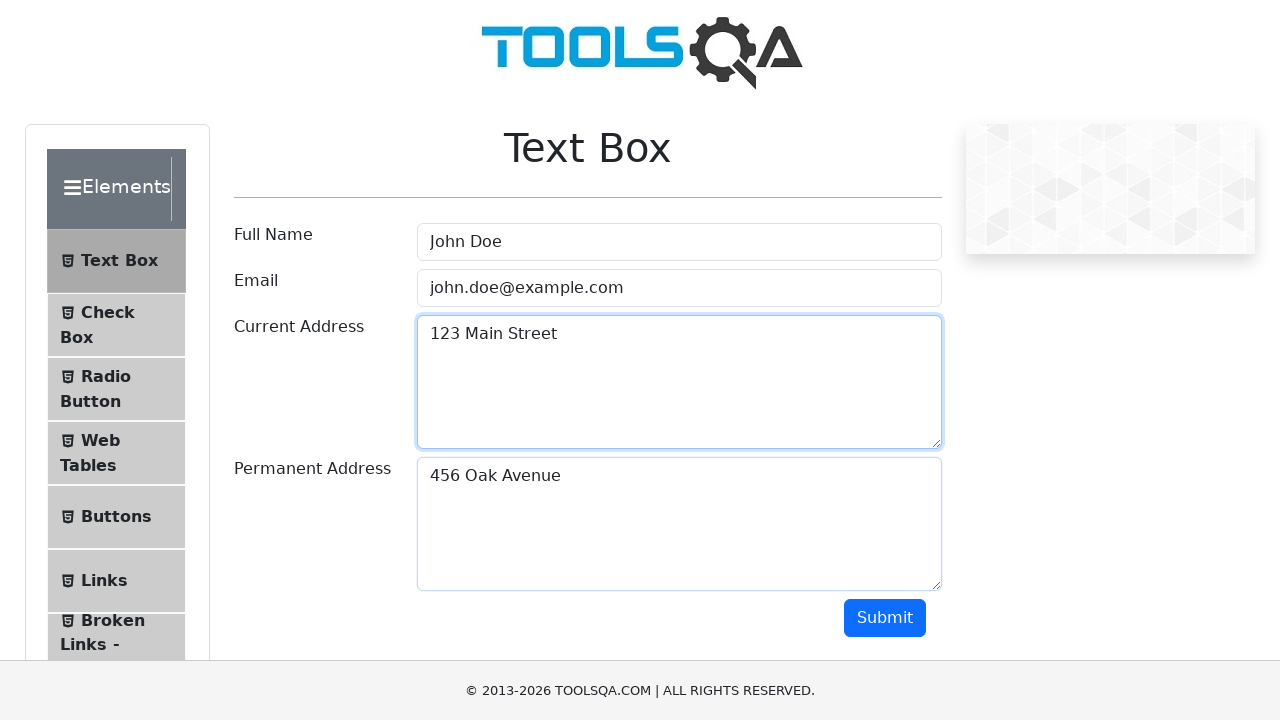

Clicked Submit button to submit the form at (885, 618) on #submit
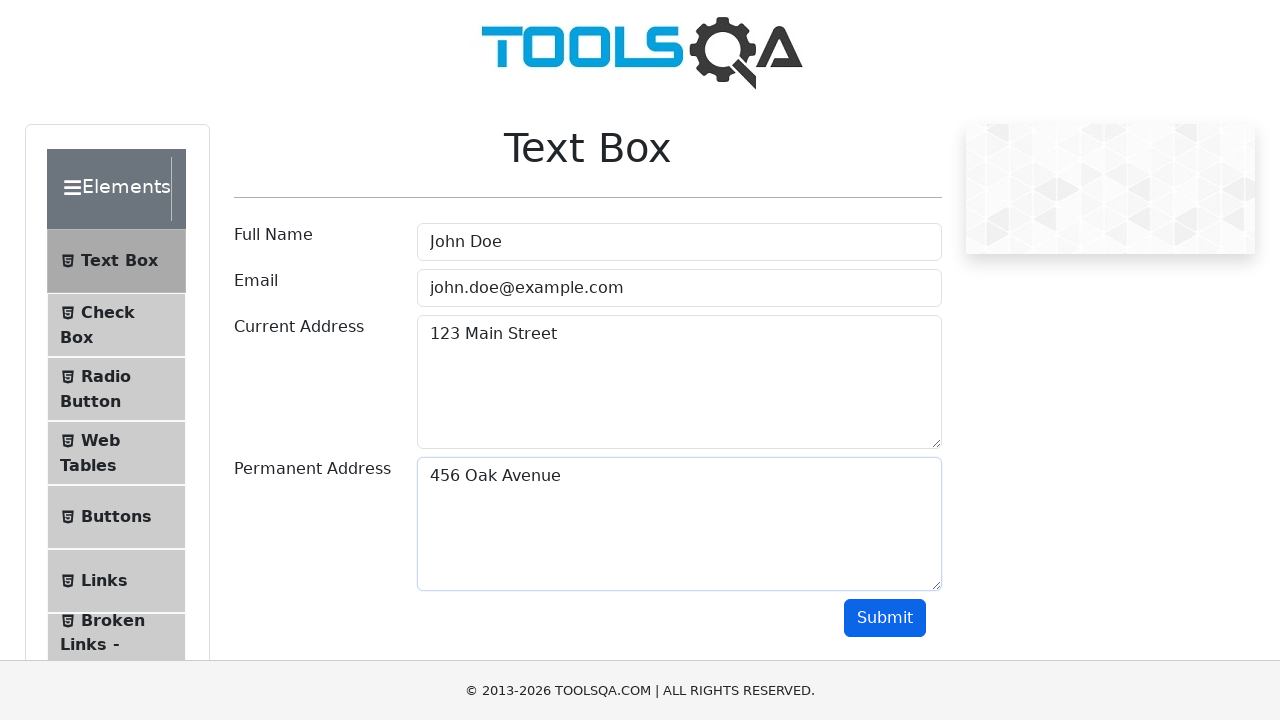

Output section loaded and validated
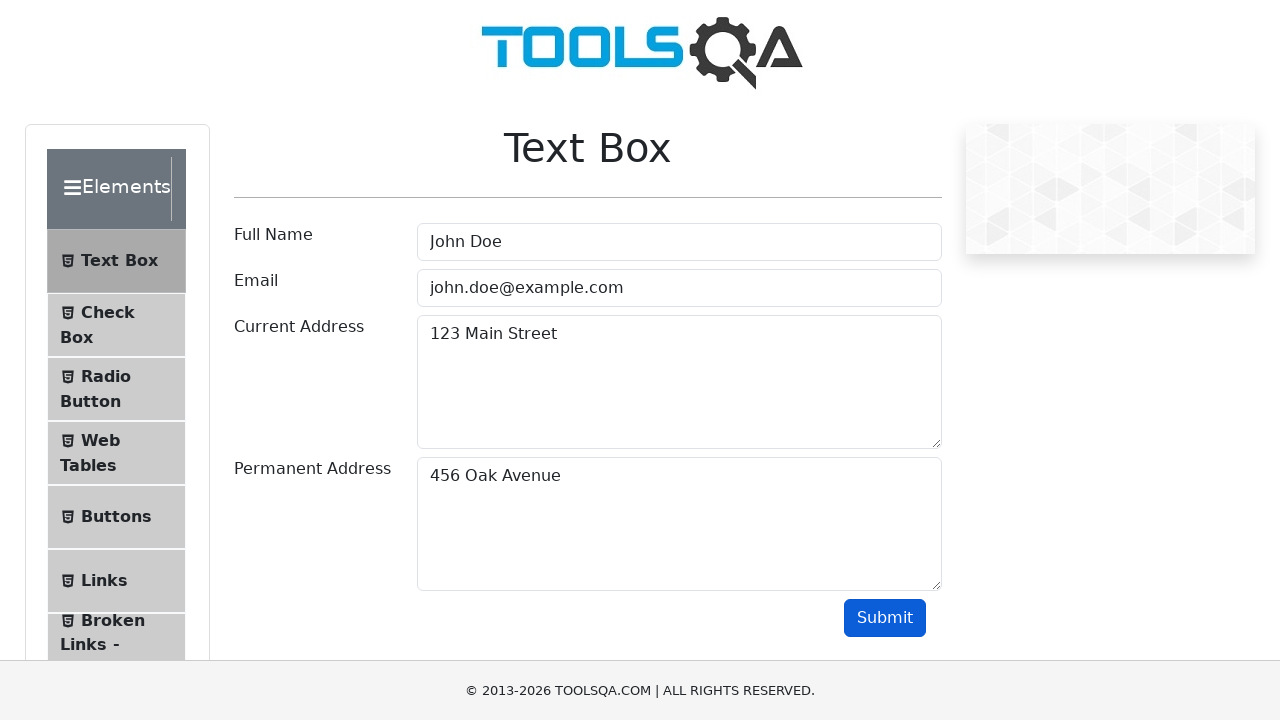

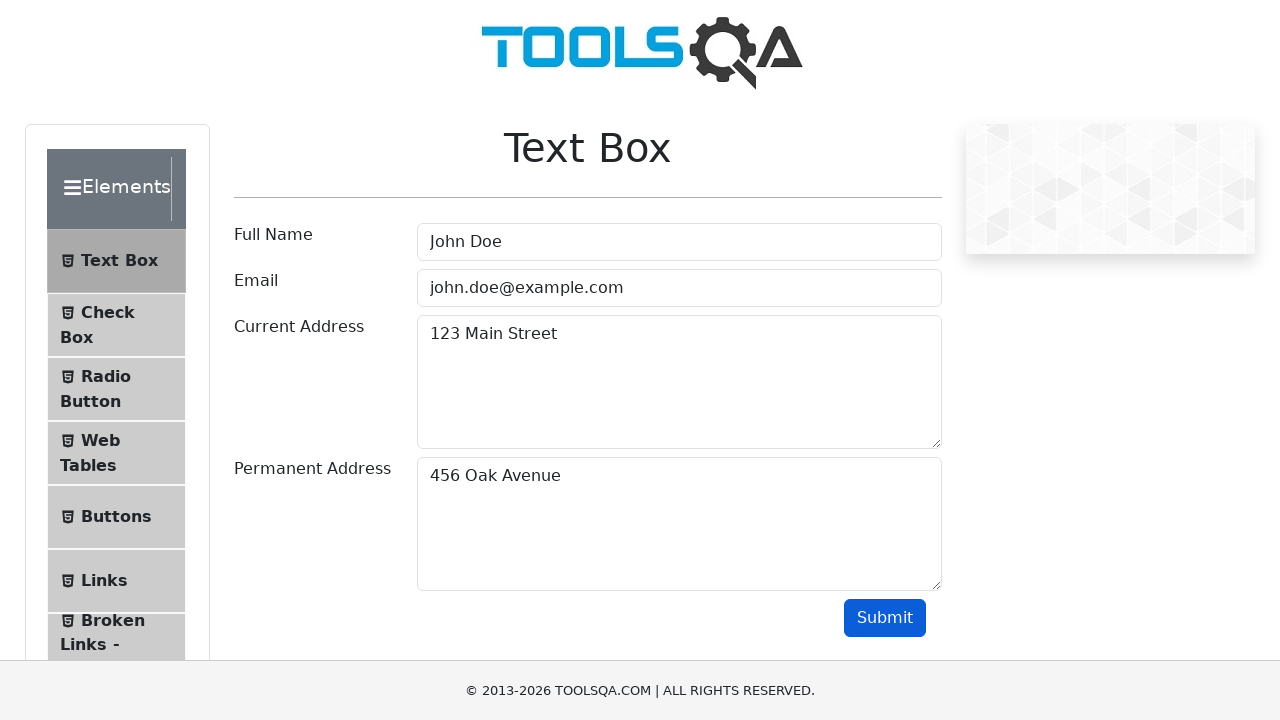